Tests handling of all three JavaScript alert types (alert, confirm, prompt) by clicking buttons to trigger each type and interacting with them - accepting alerts, dismissing confirms, and entering text in prompts.

Starting URL: https://the-internet.herokuapp.com/javascript_alerts

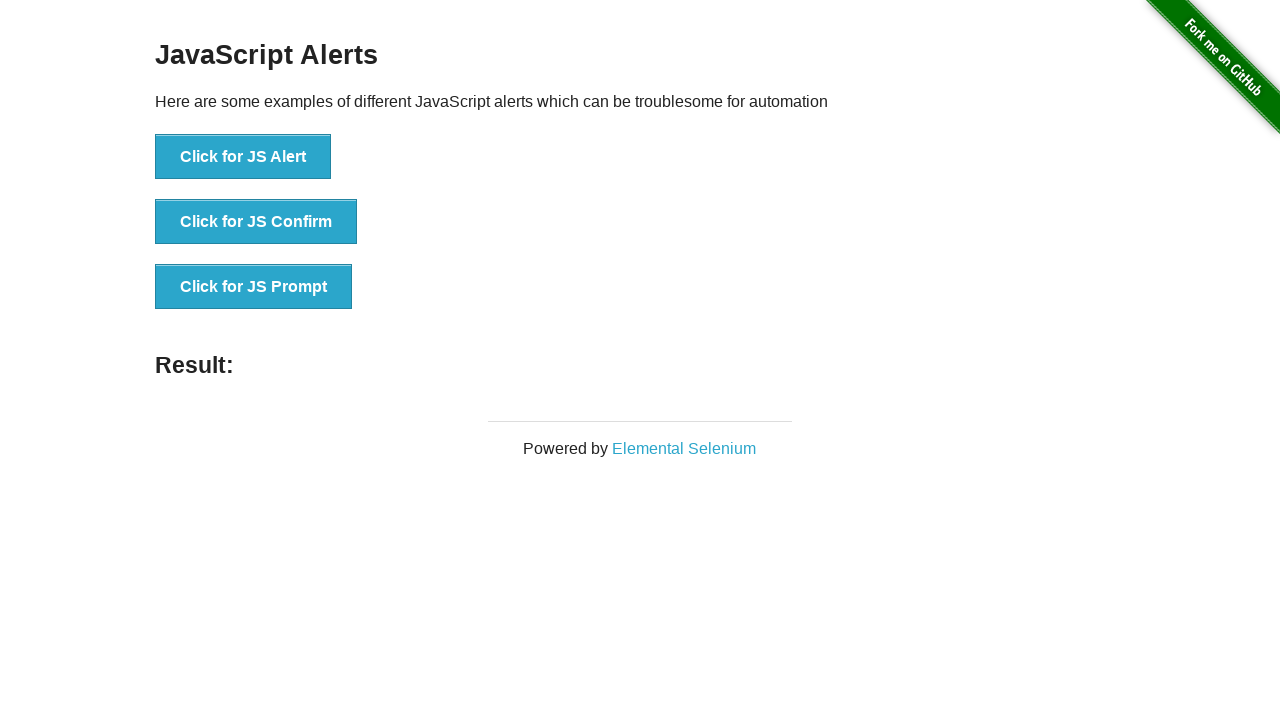

Clicked 'Click for JS Alert' button at (243, 157) on xpath=//button[text()='Click for JS Alert']
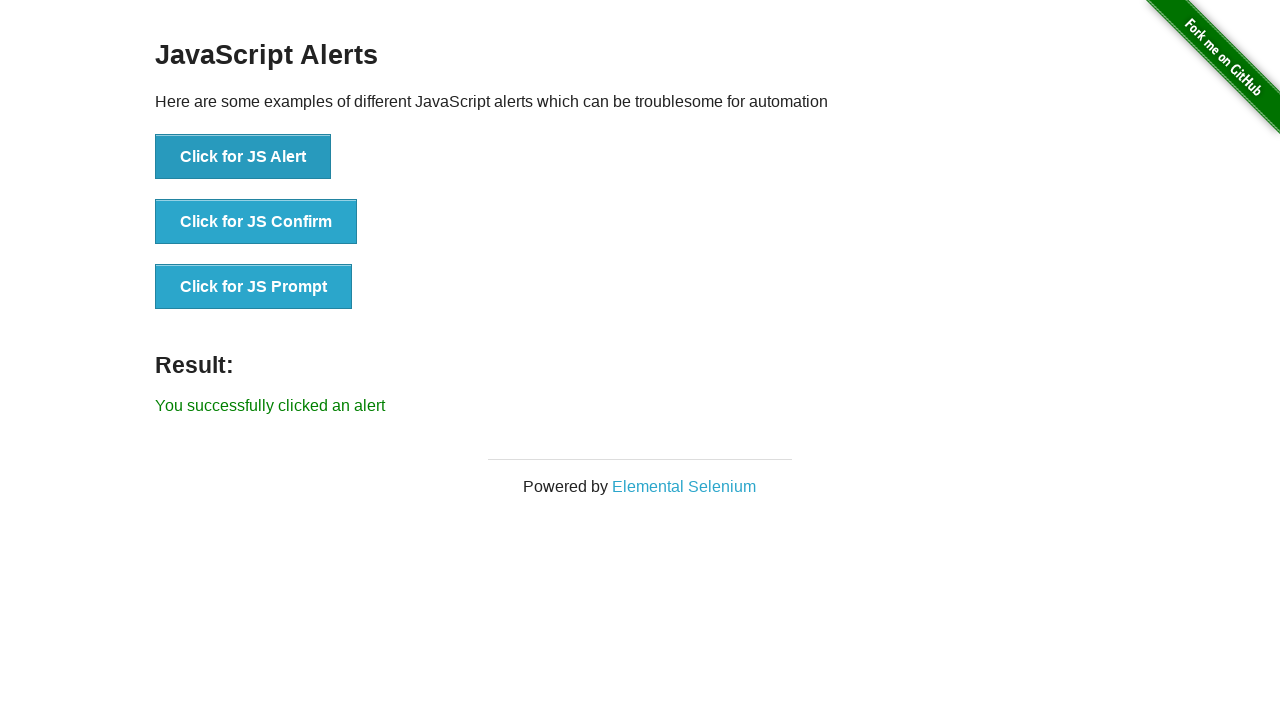

Set up dialog handler to accept alerts
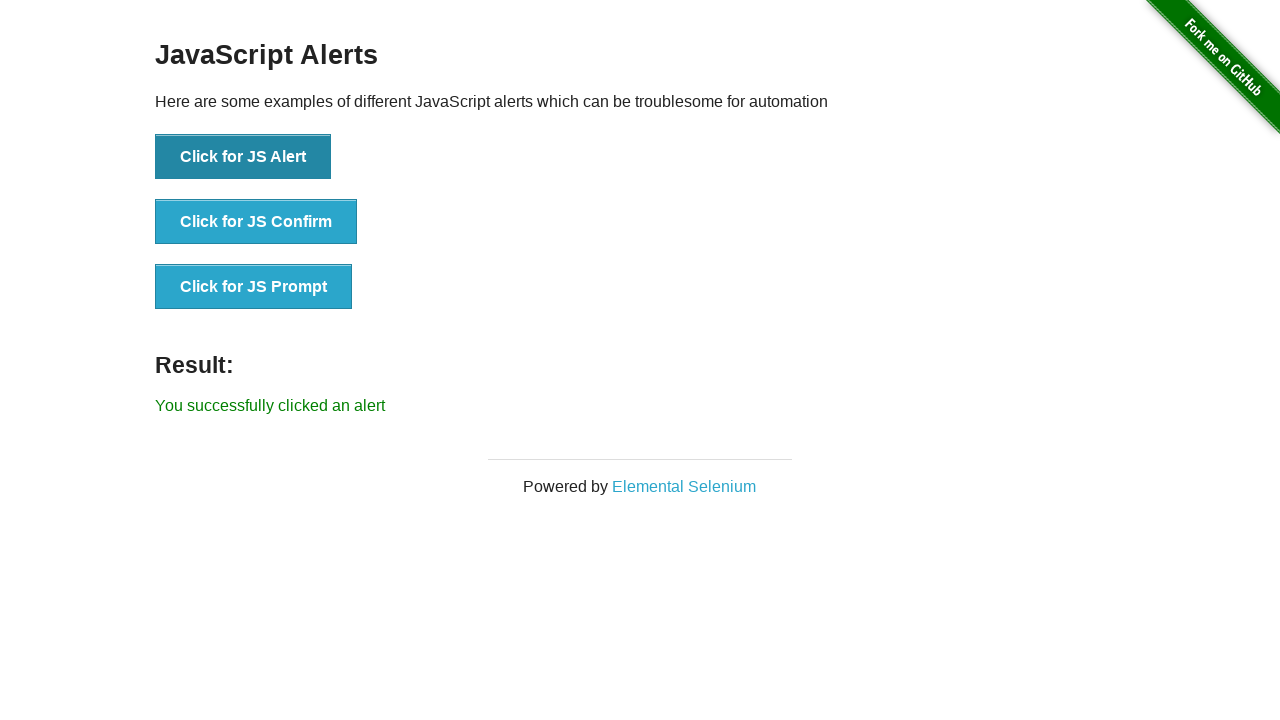

Clicked 'Click for JS Alert' button again at (243, 157) on xpath=//button[text()='Click for JS Alert']
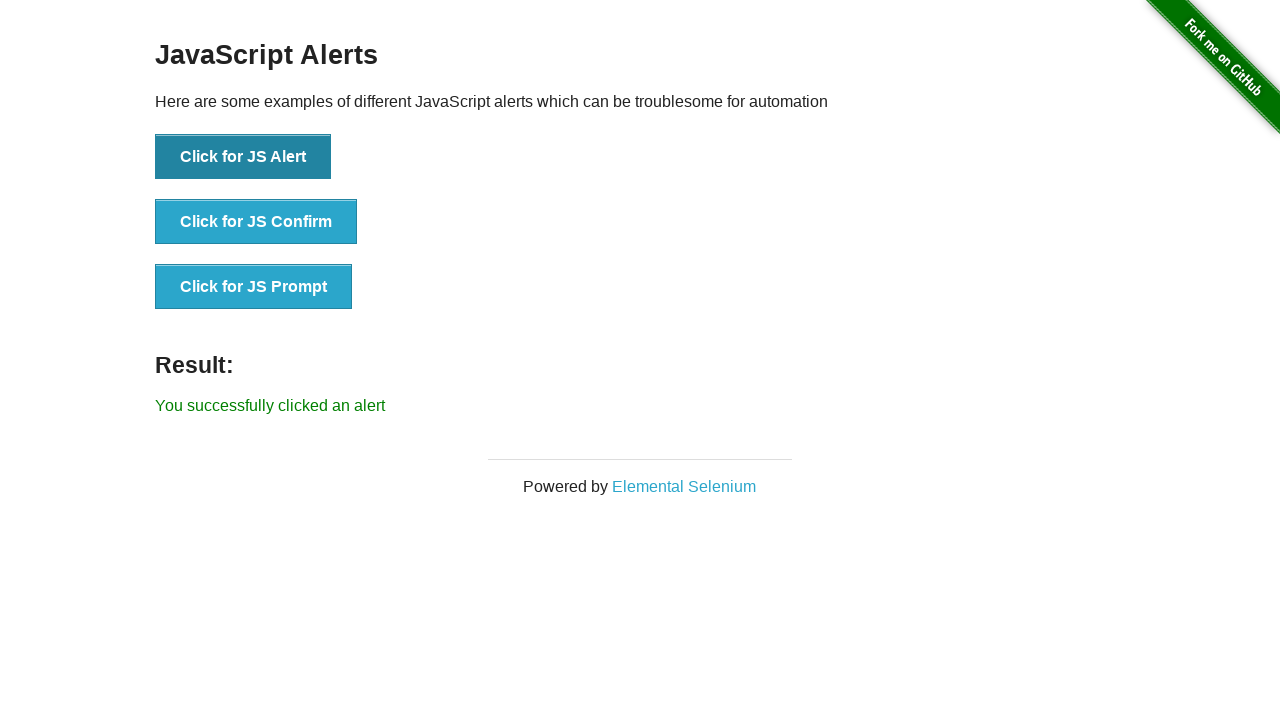

Registered alert handler function
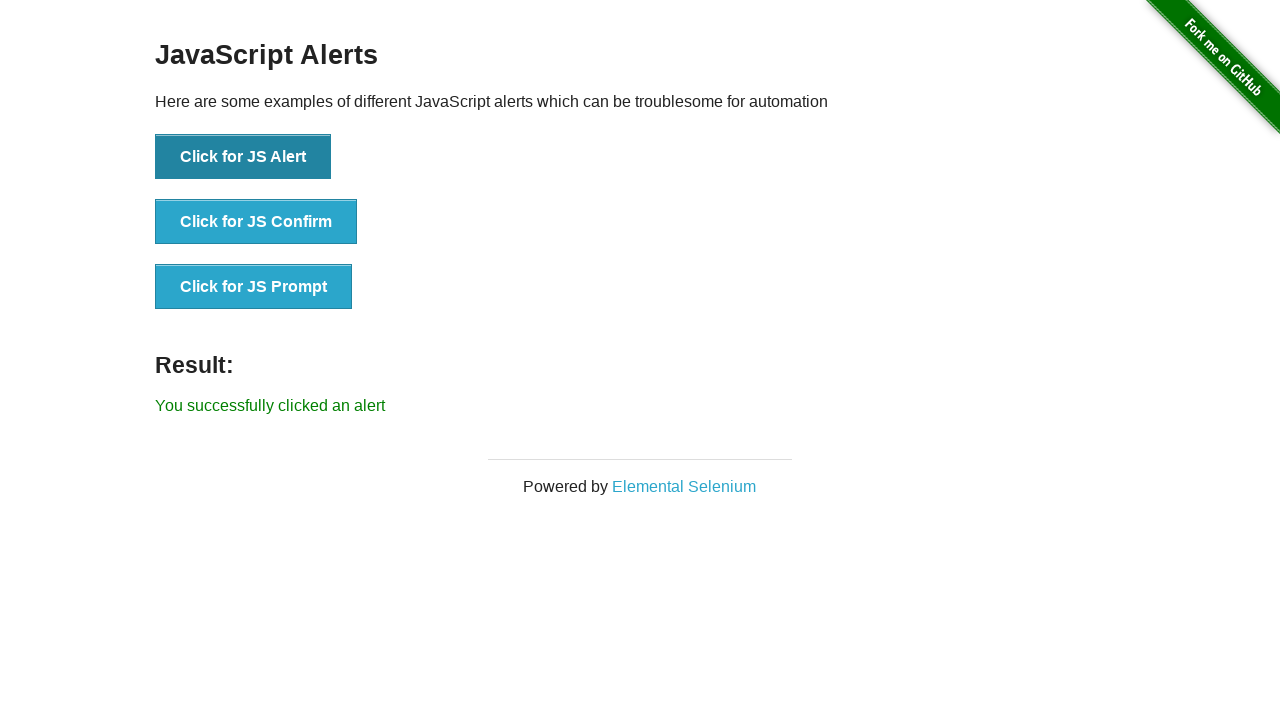

Clicked 'Click for JS Alert' button and accepted the alert at (243, 157) on xpath=//button[text()='Click for JS Alert']
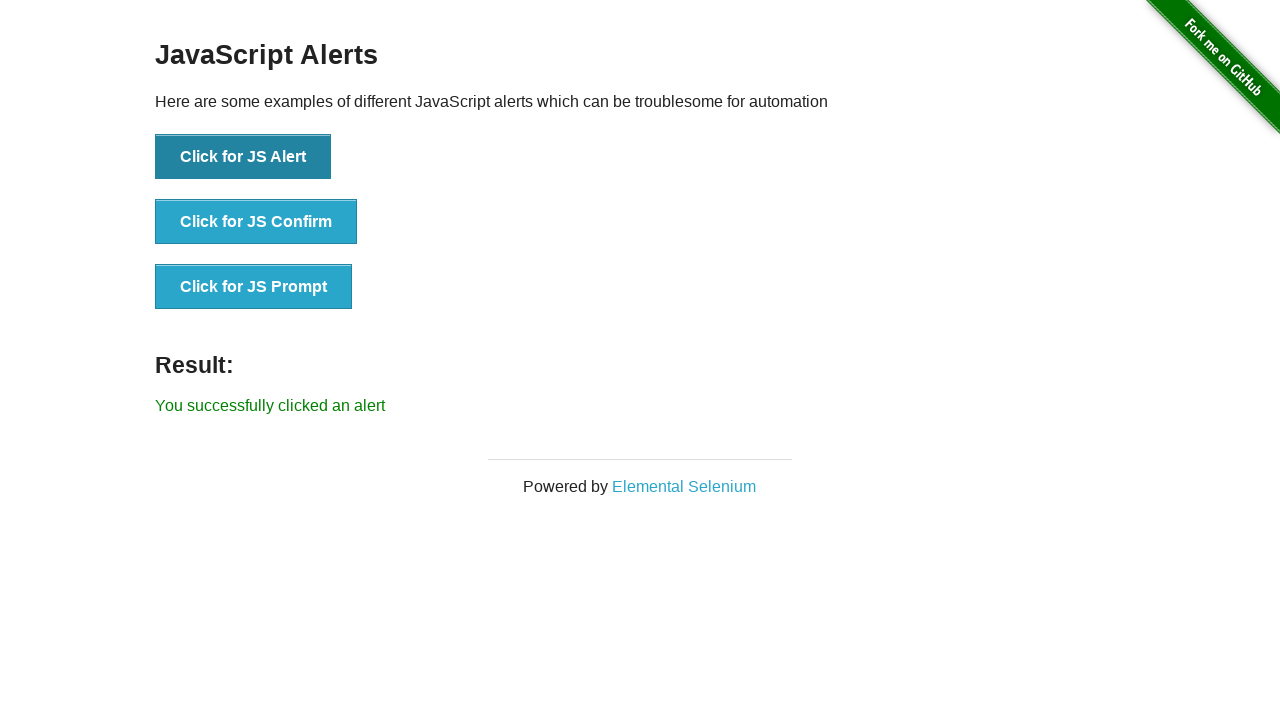

Waited 1000ms after alert interaction
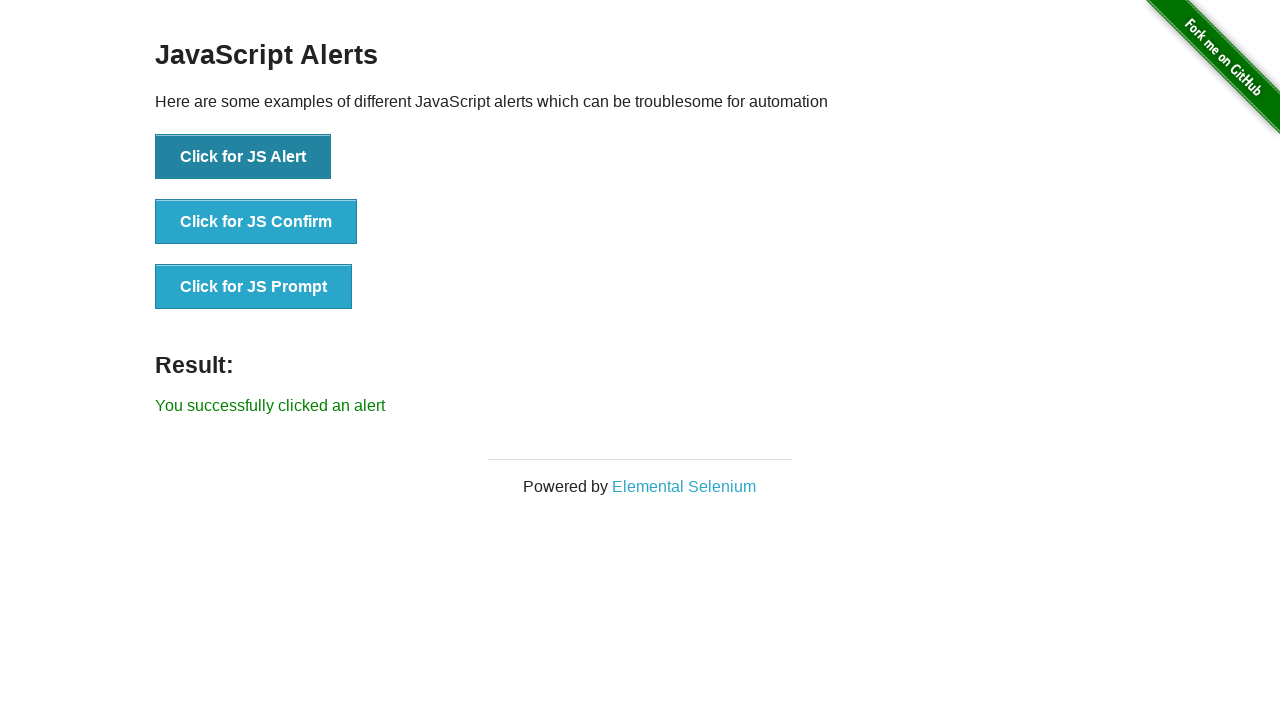

Removed alert handler
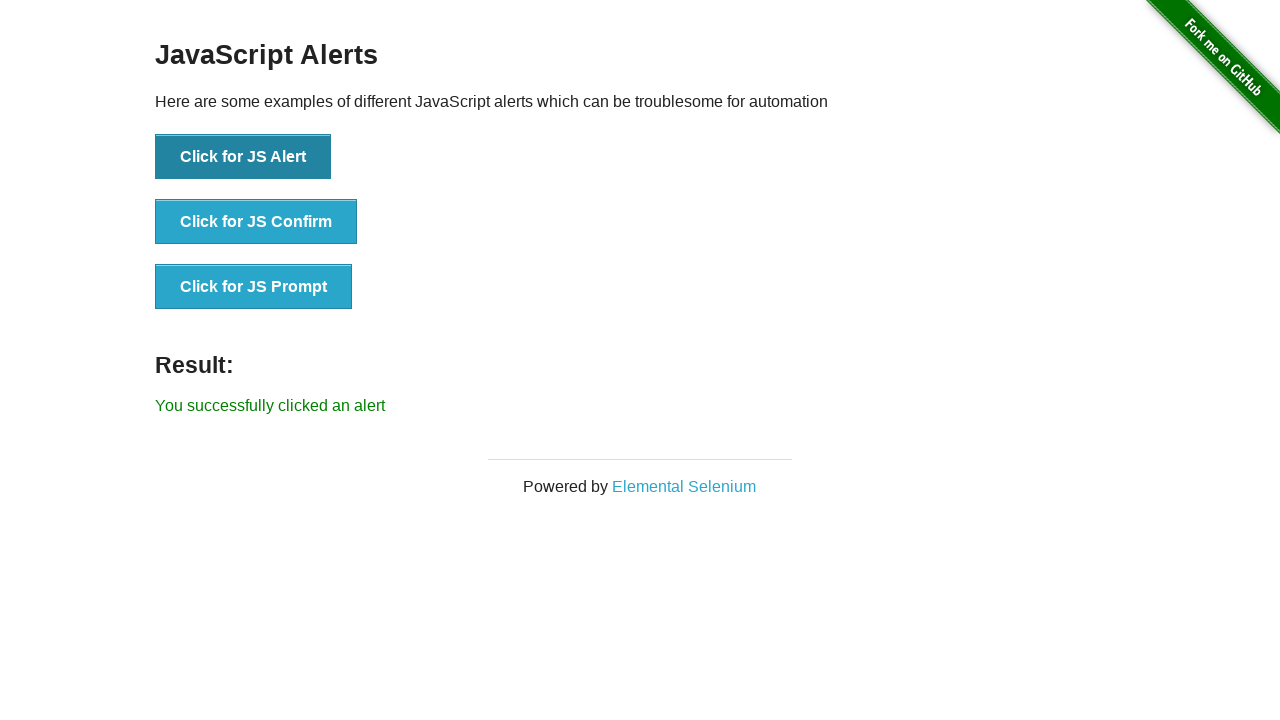

Registered confirm handler function to dismiss
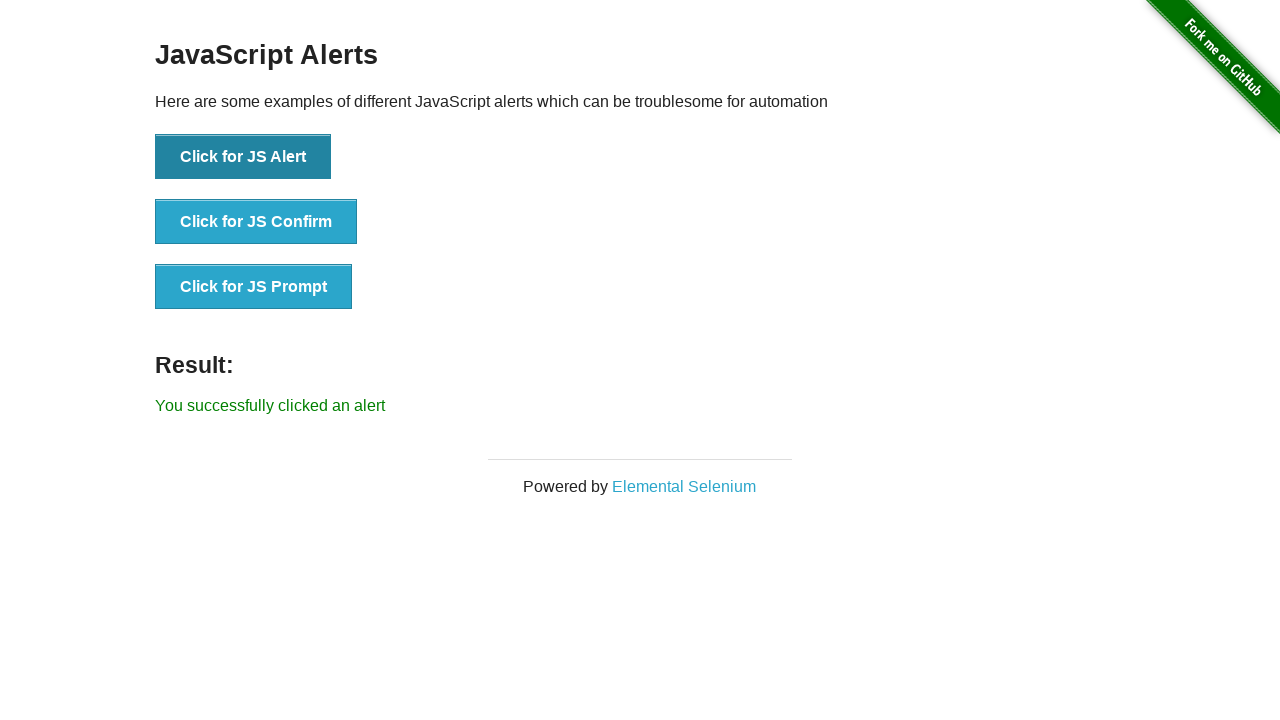

Clicked 'Click for JS Confirm' button and dismissed the confirm dialog at (256, 222) on xpath=//button[text()='Click for JS Confirm']
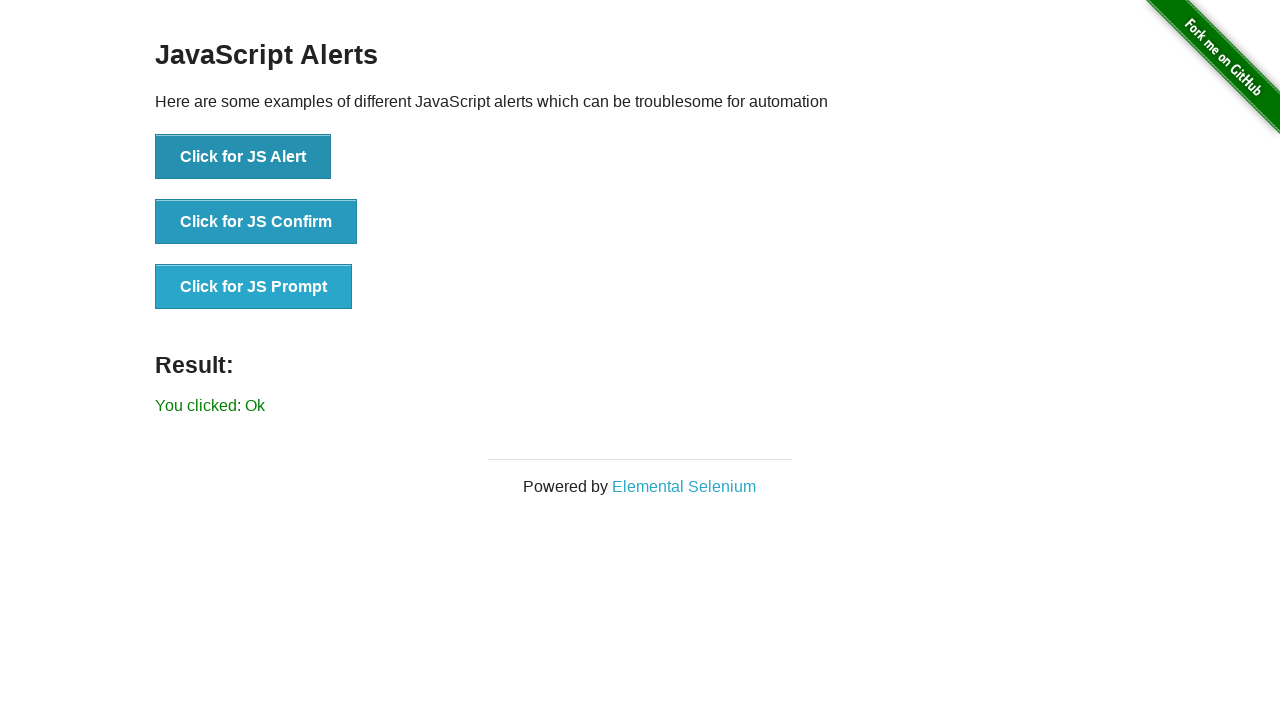

Waited 1000ms after confirm interaction
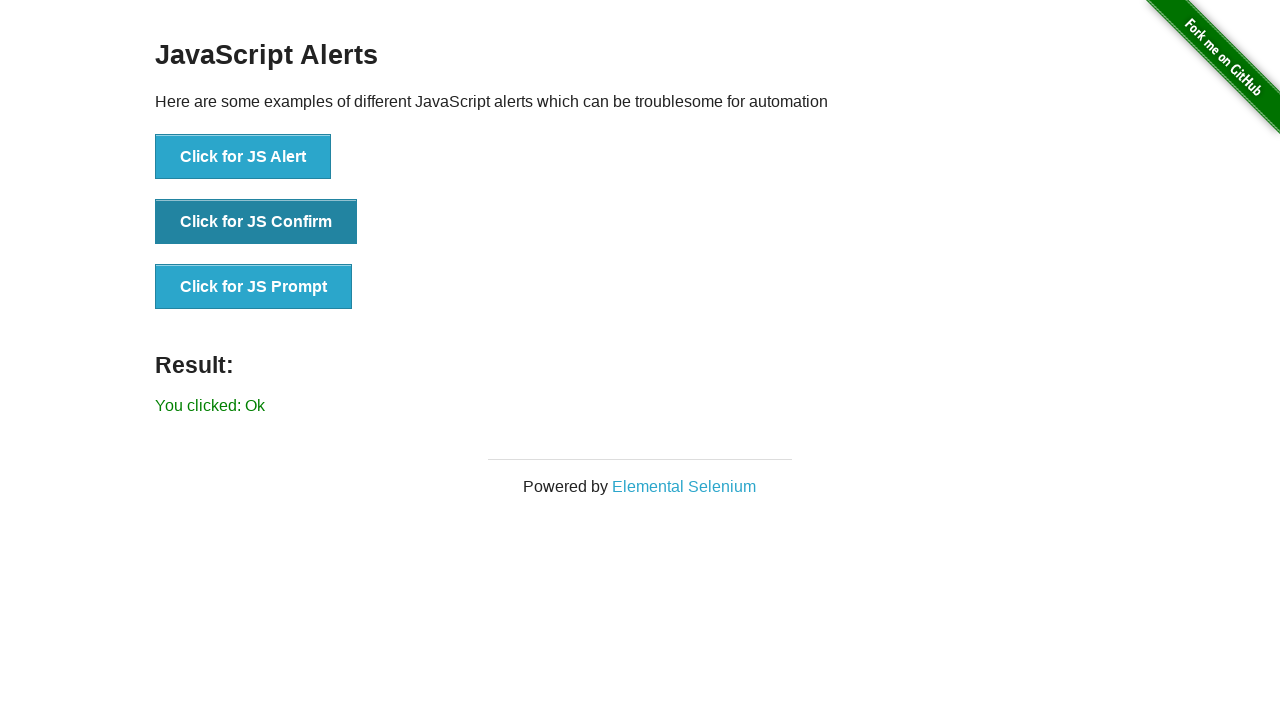

Removed confirm handler
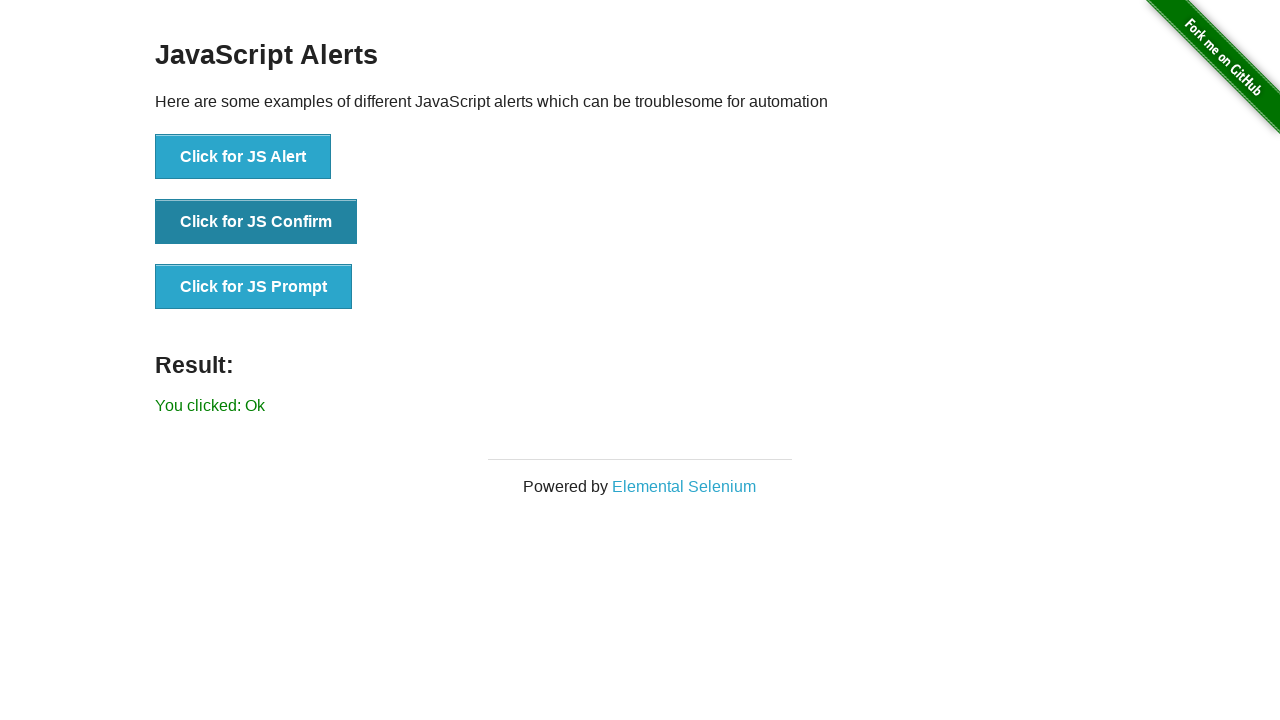

Registered prompt handler function to accept with text 'hello testing accept'
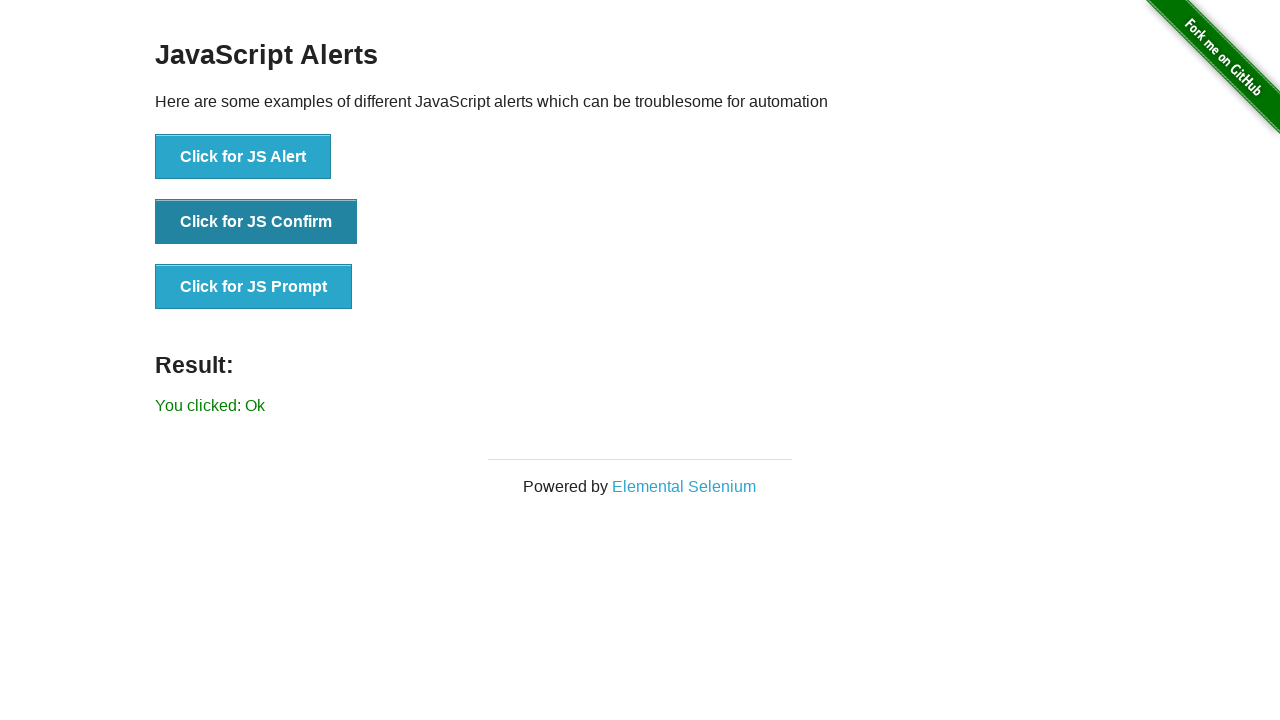

Clicked 'Click for JS Prompt' button and entered text in prompt at (254, 287) on xpath=//button[text()='Click for JS Prompt']
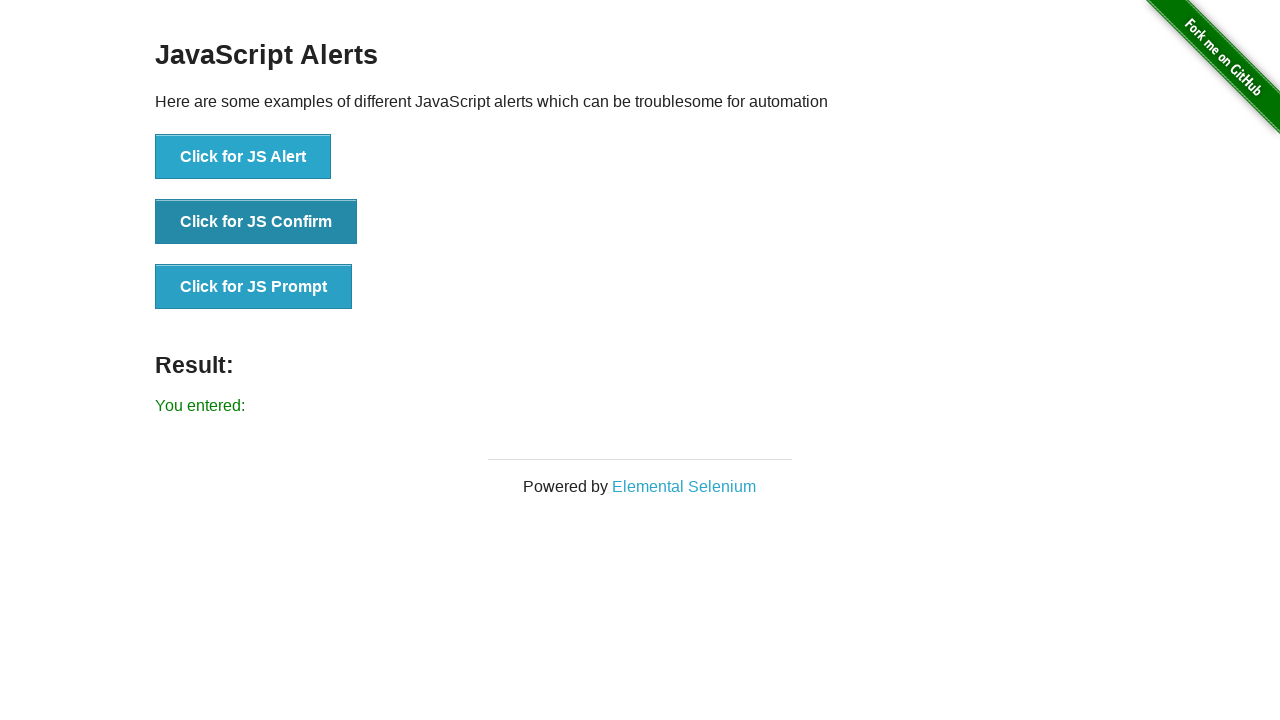

Waited 1000ms after prompt acceptance
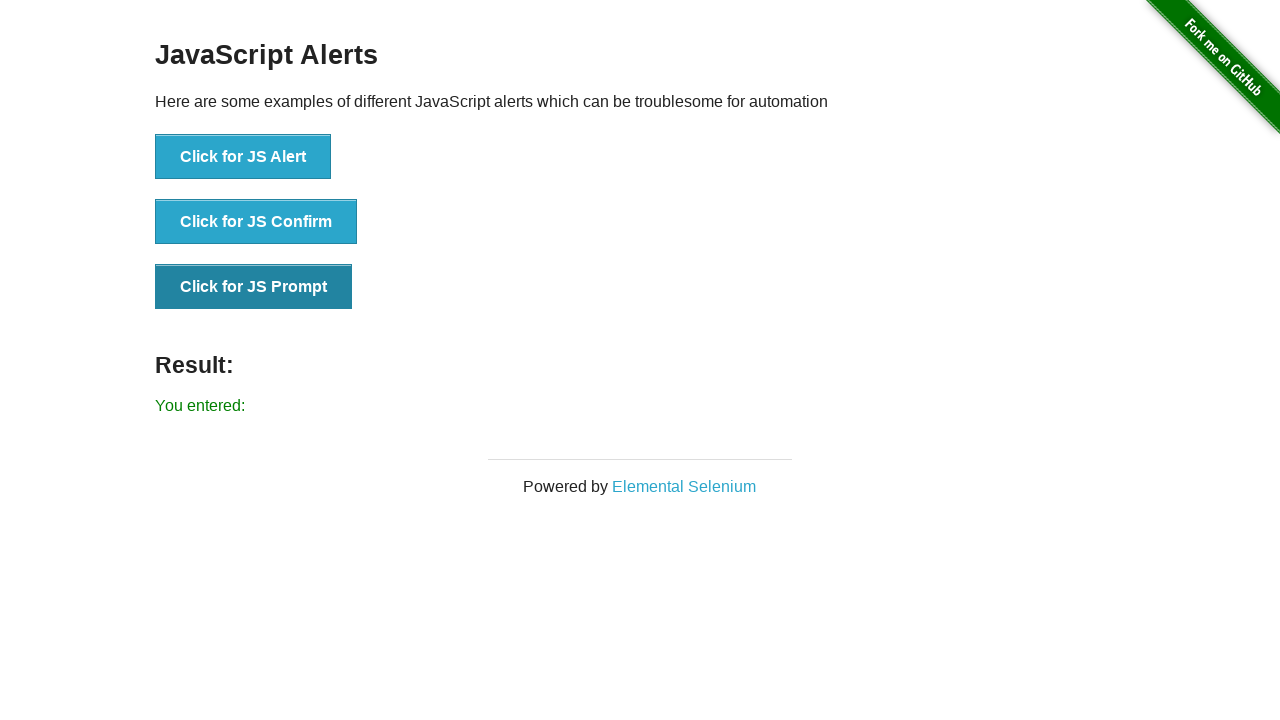

Removed accept prompt handler
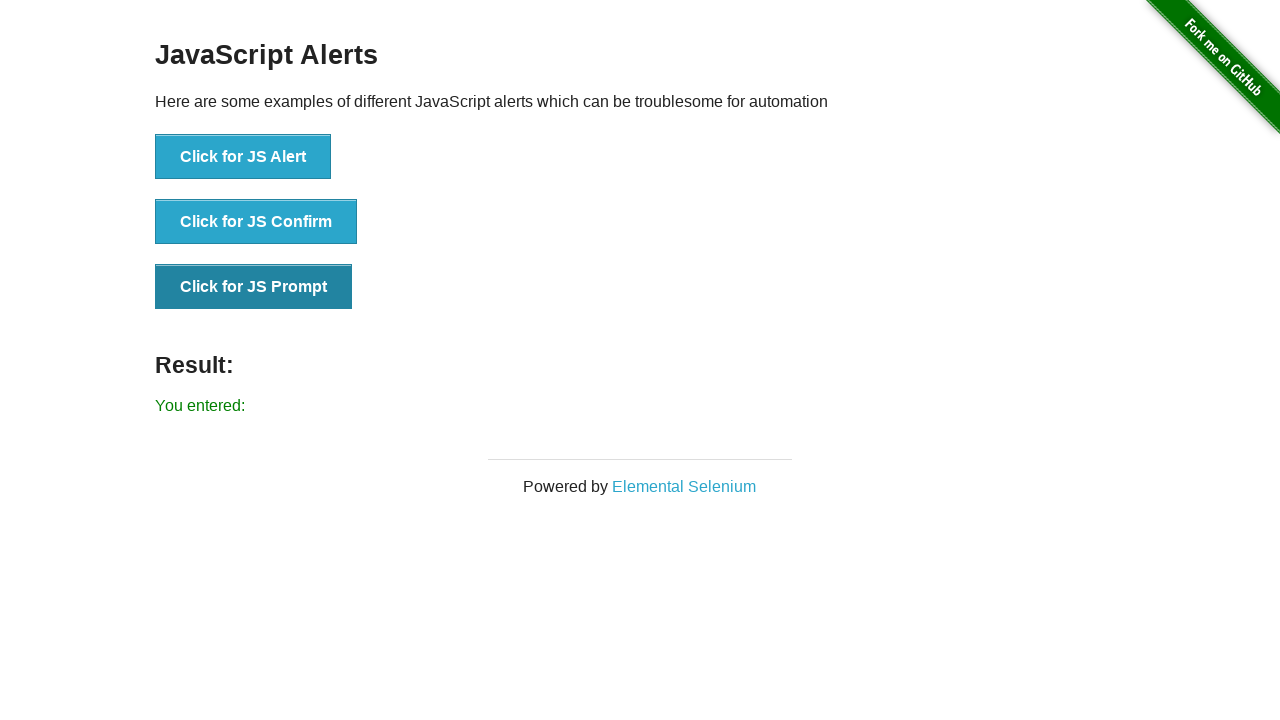

Registered prompt handler function to dismiss
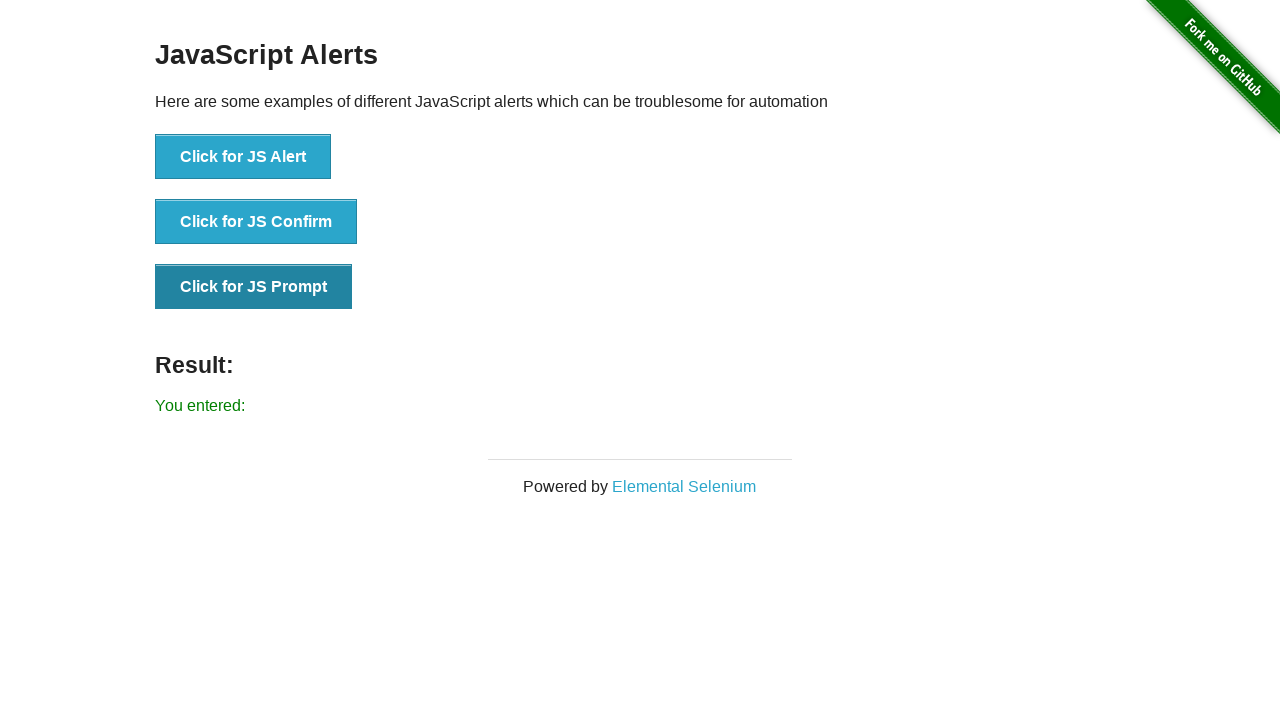

Clicked 'Click for JS Prompt' button and dismissed the prompt dialog at (254, 287) on xpath=//button[text()='Click for JS Prompt']
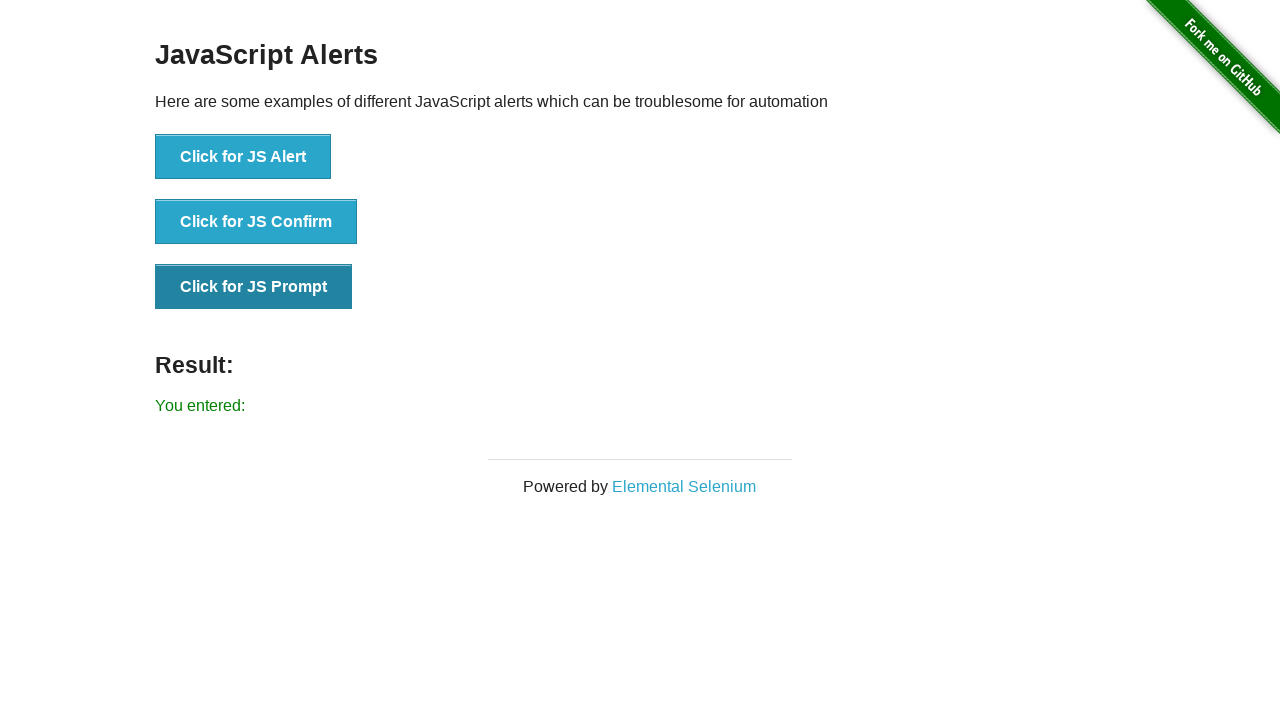

Waited 1000ms after prompt dismissal
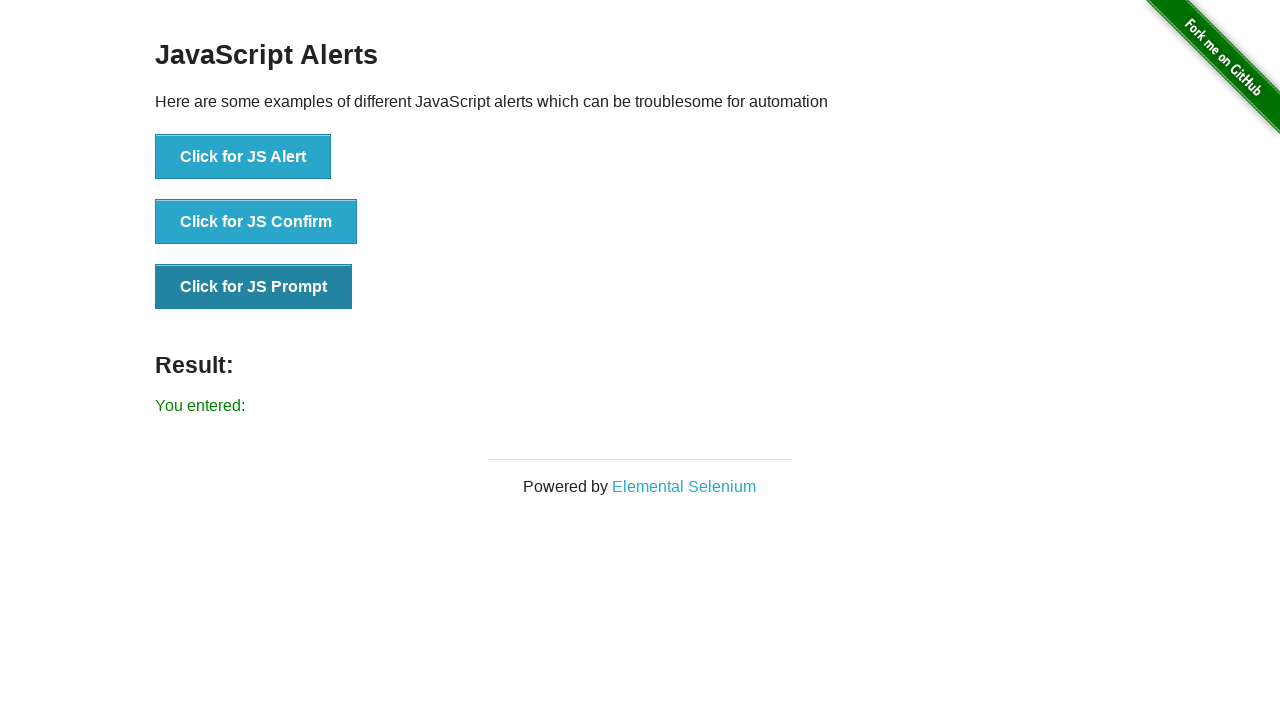

Result text element is now visible on the page
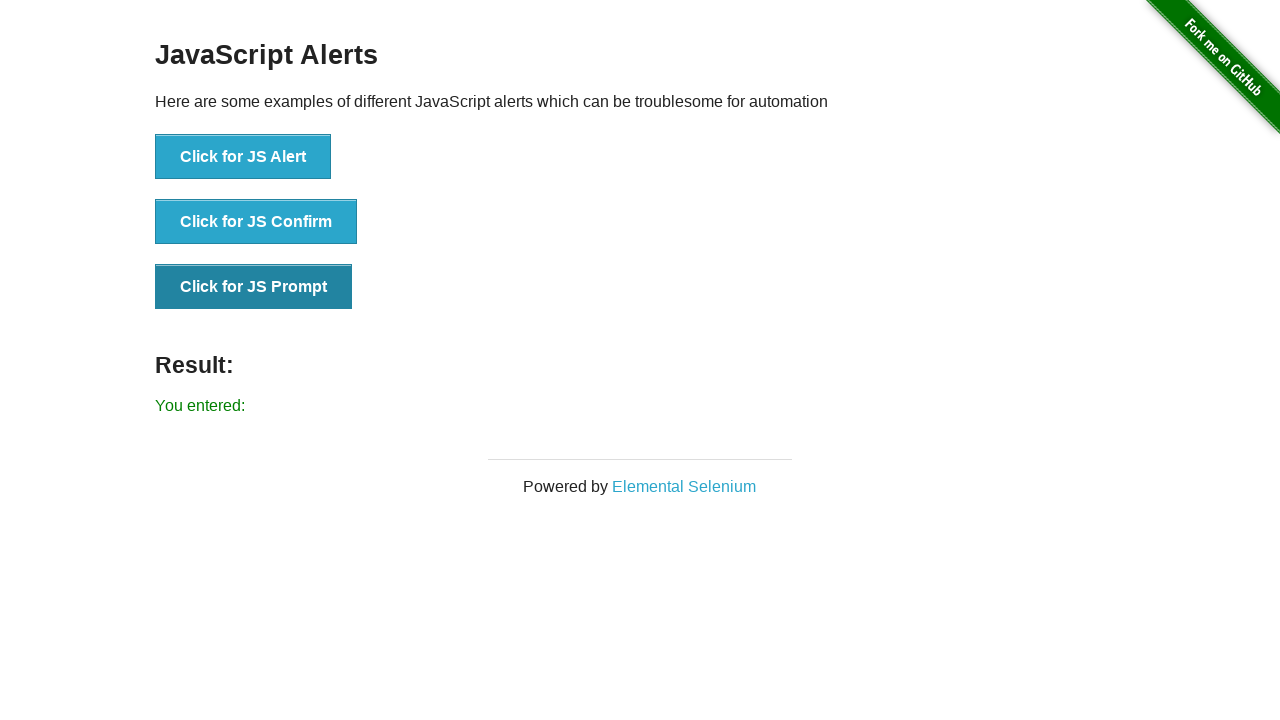

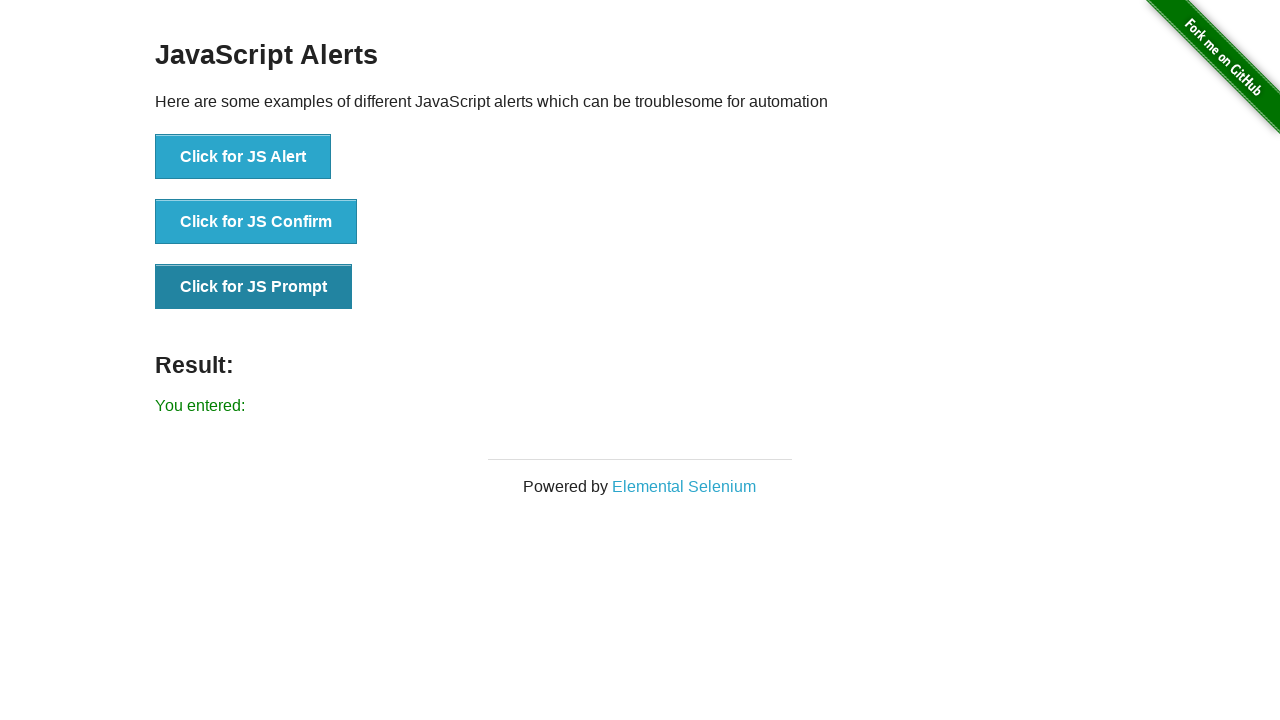